Navigates to the WebdriverIO homepage and verifies the page has loaded by checking that a title exists.

Starting URL: https://webdriver.io

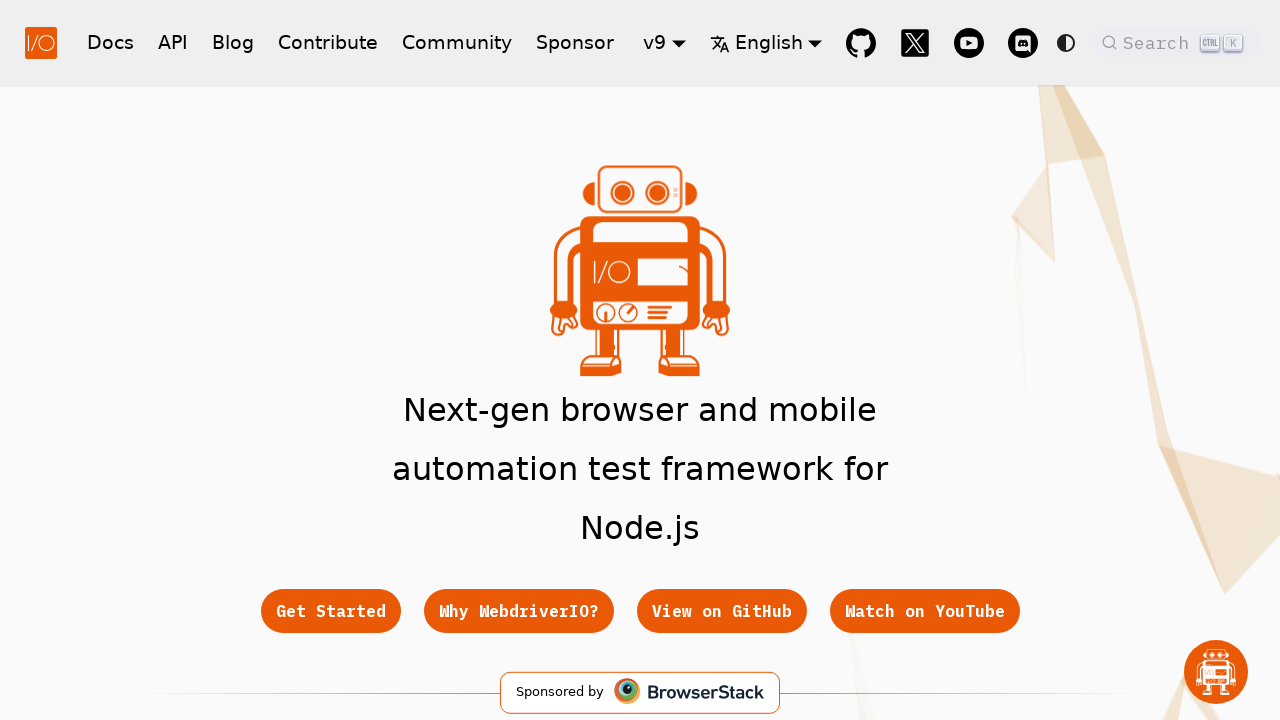

Navigated to WebdriverIO homepage
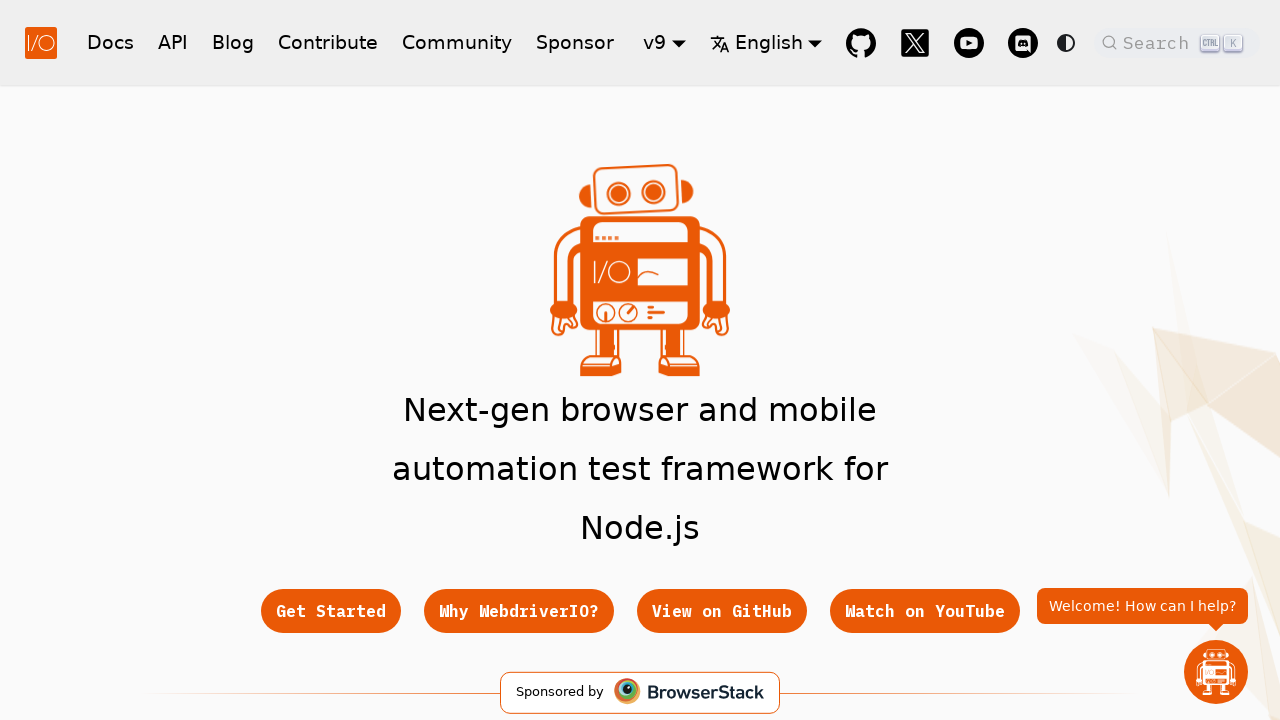

Page DOM content fully loaded
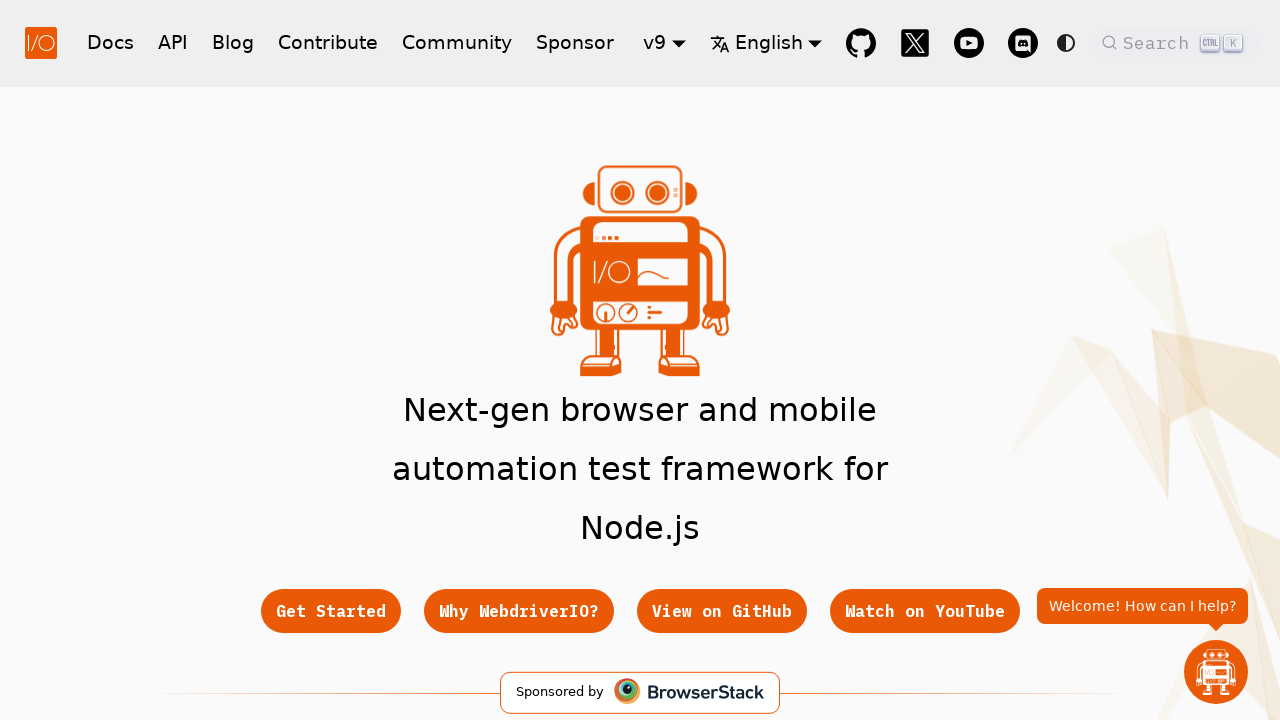

Retrieved page title: 'WebdriverIO · Next-gen browser and mobile automation test framework for Node.js | WebdriverIO'
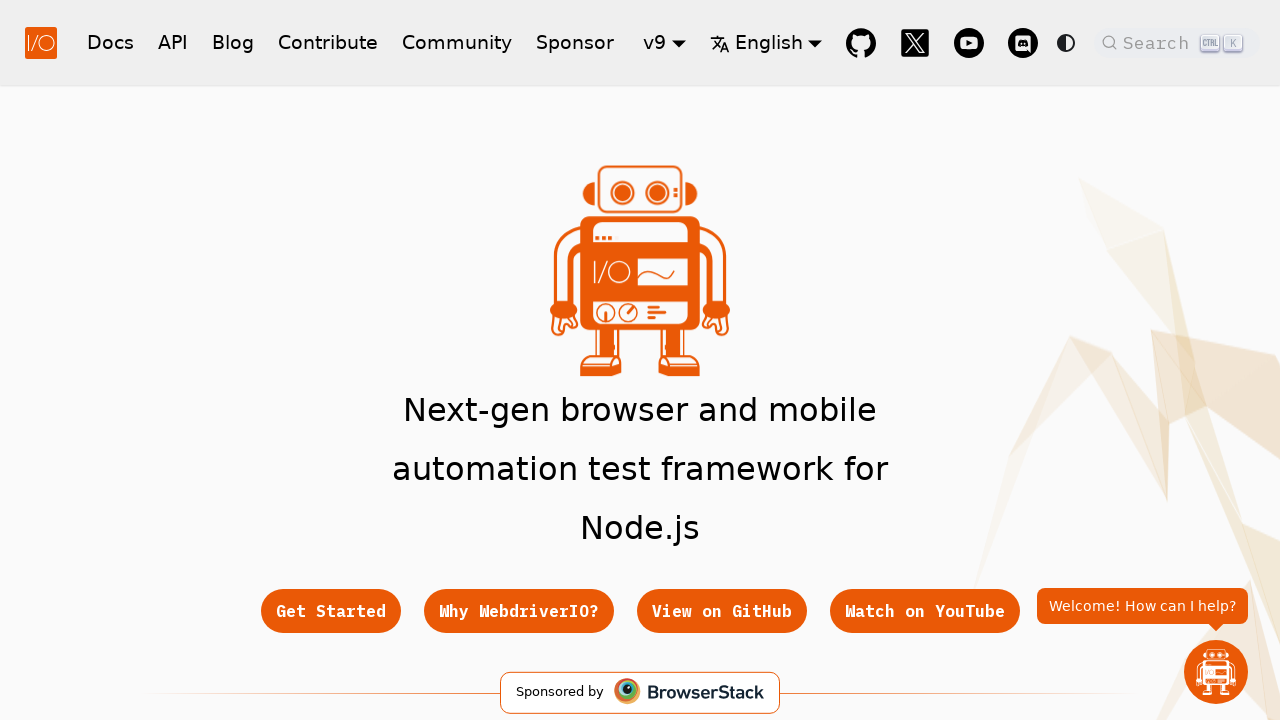

Verified page title exists and is not empty
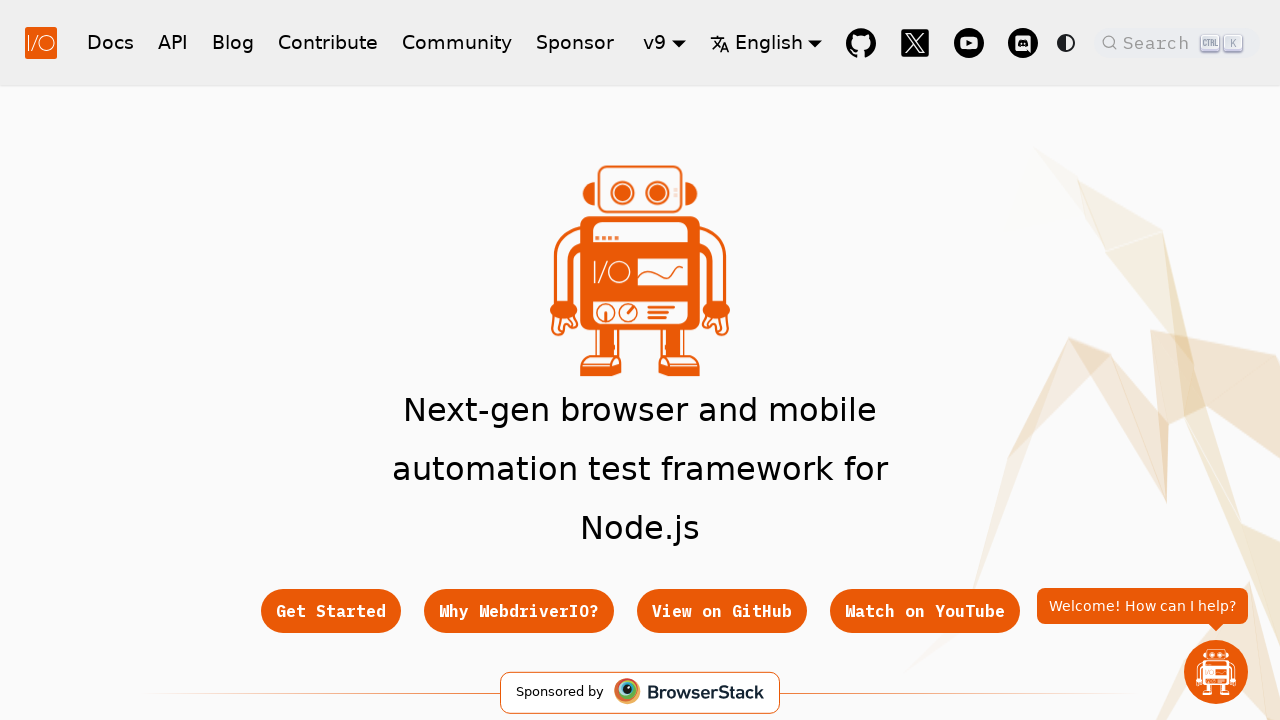

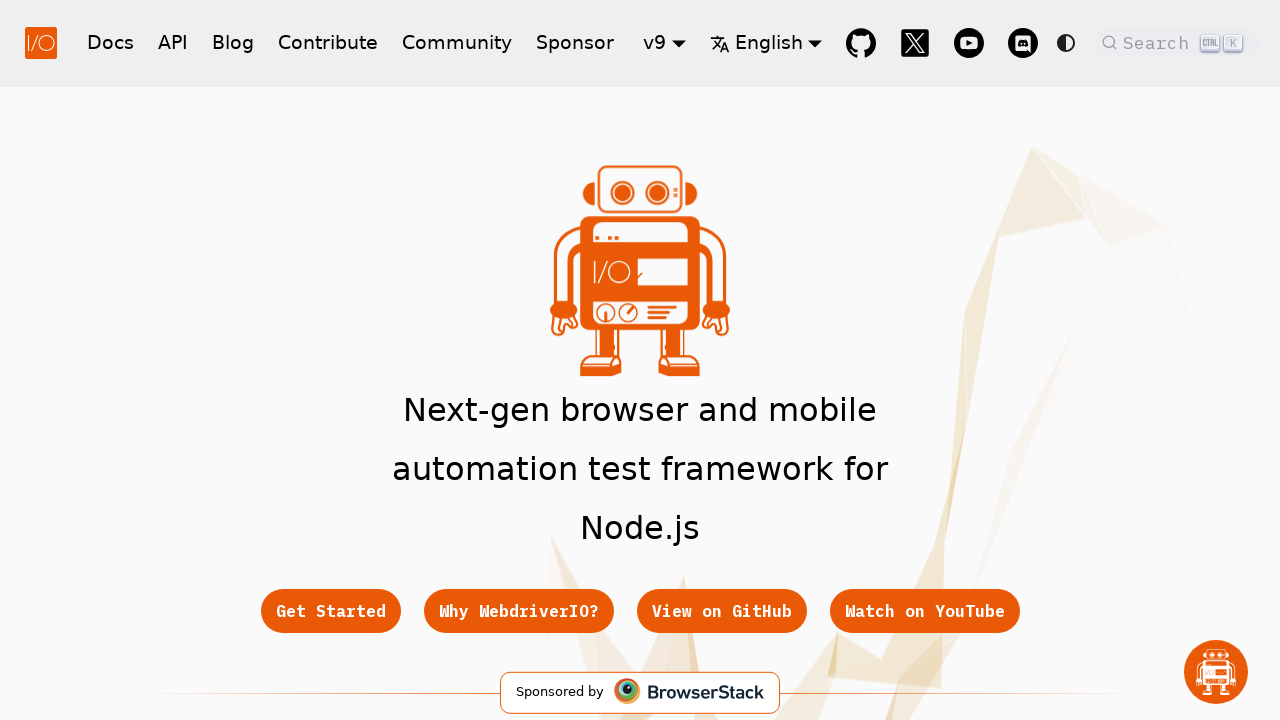